Tests dropdown selection functionality by selecting year, month, and day using different selection methods (by index, value, and visible text)

Starting URL: https://testcenter.techproeducation.com/index.php?page=dropdown

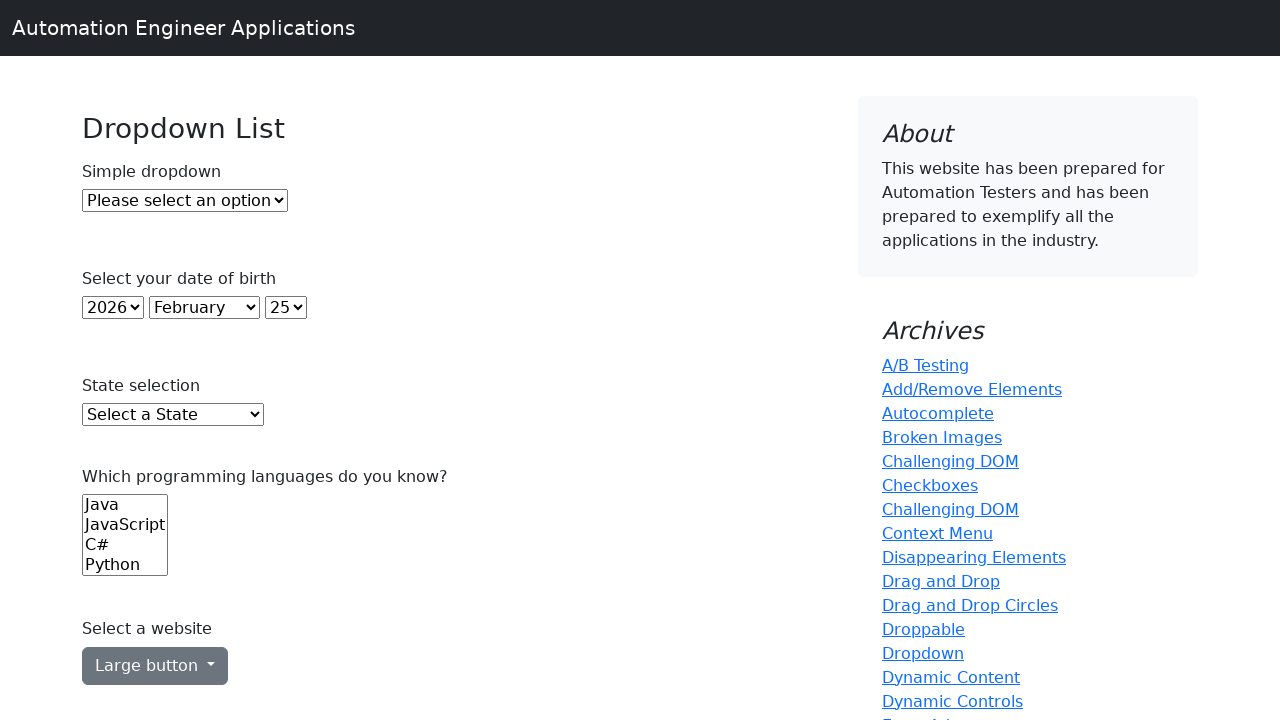

Selected year using keyboard input '2021'
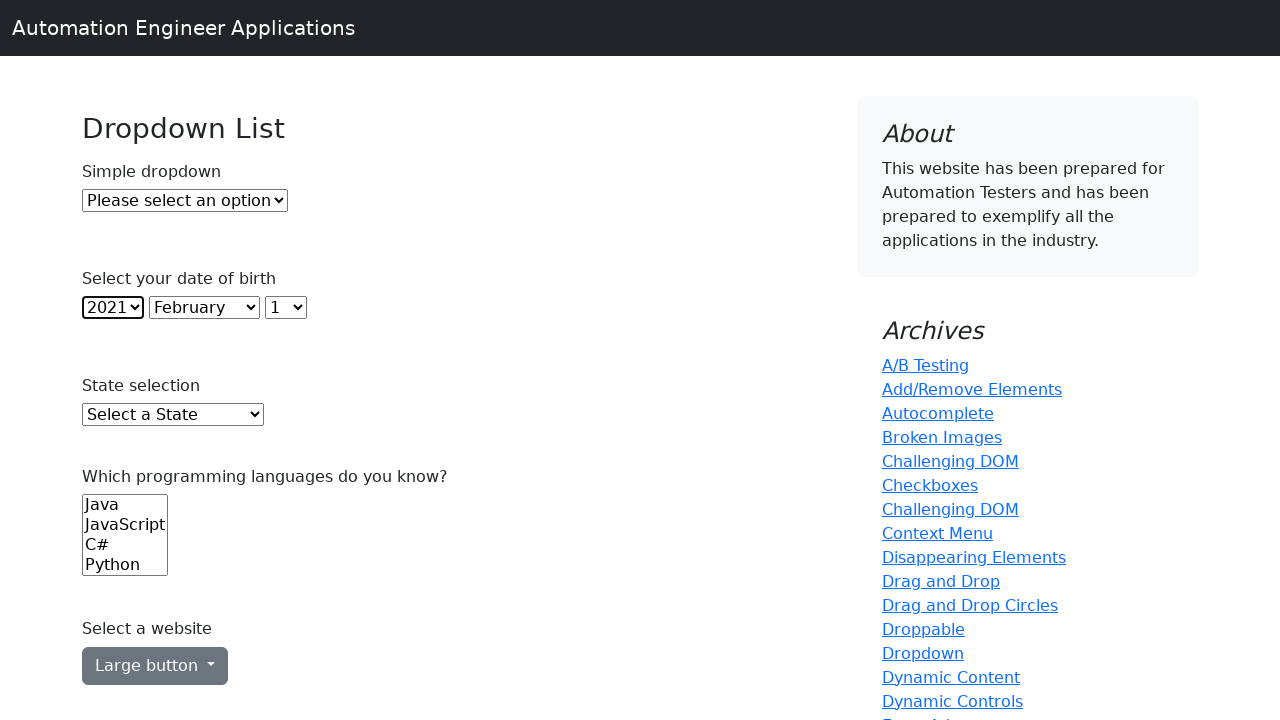

Selected year by index 5 on (//select)[2]
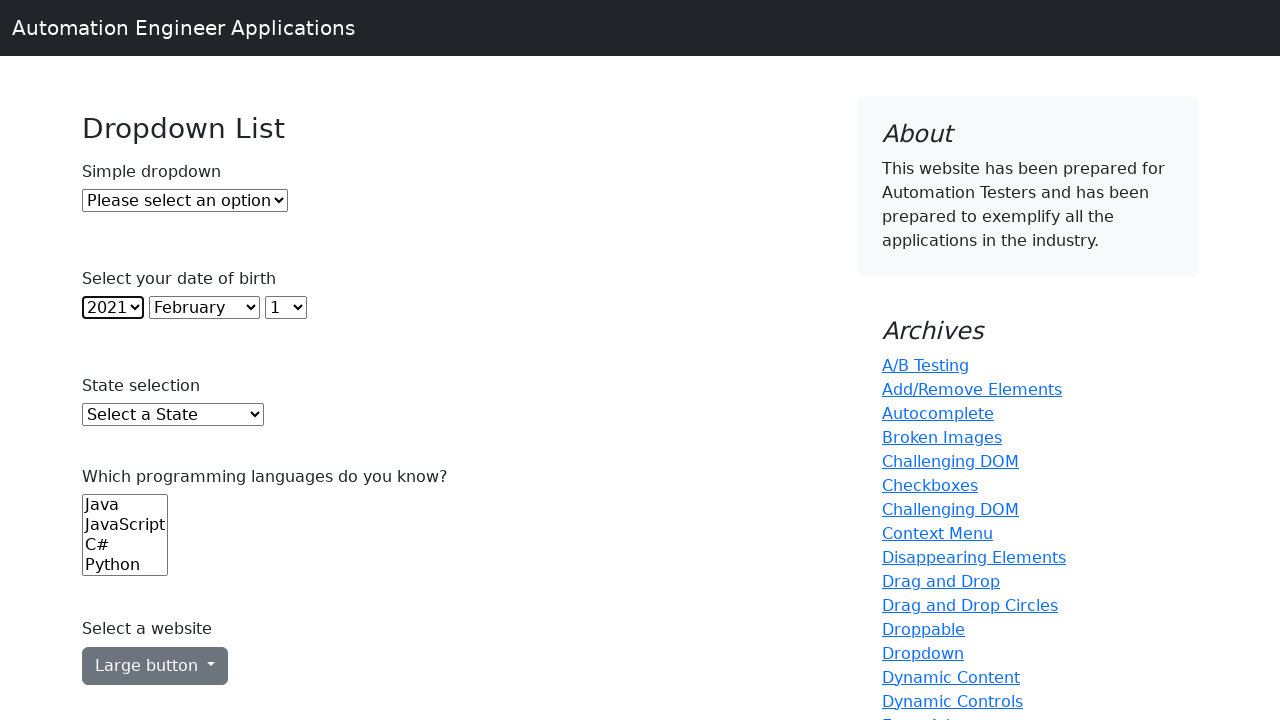

Selected month June using value '6' on (//select)[3]
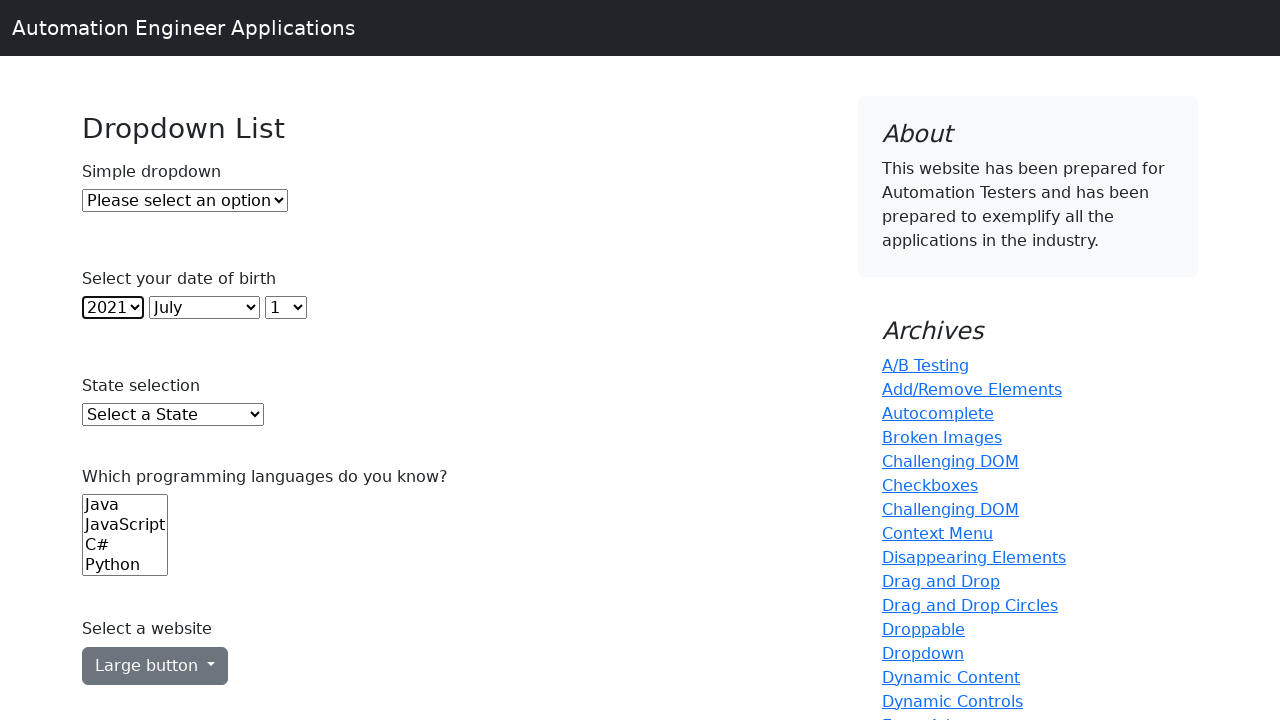

Selected day 15 by visible text on (//select)[4]
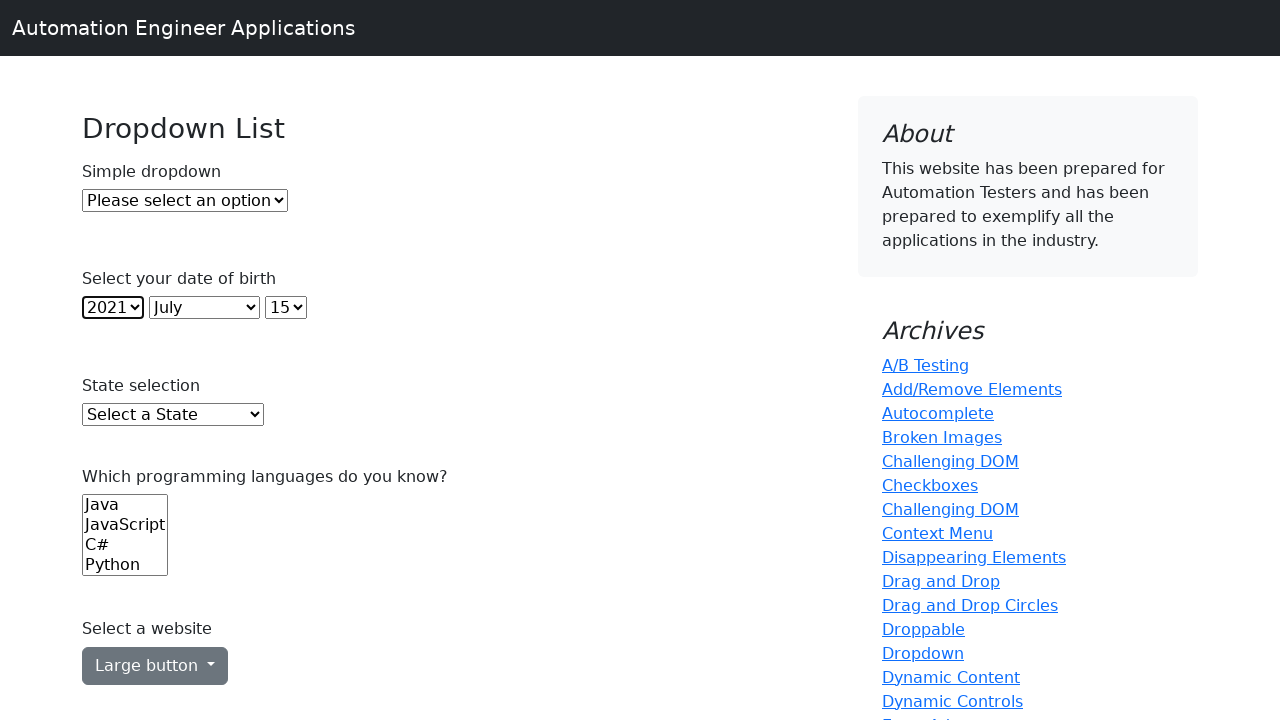

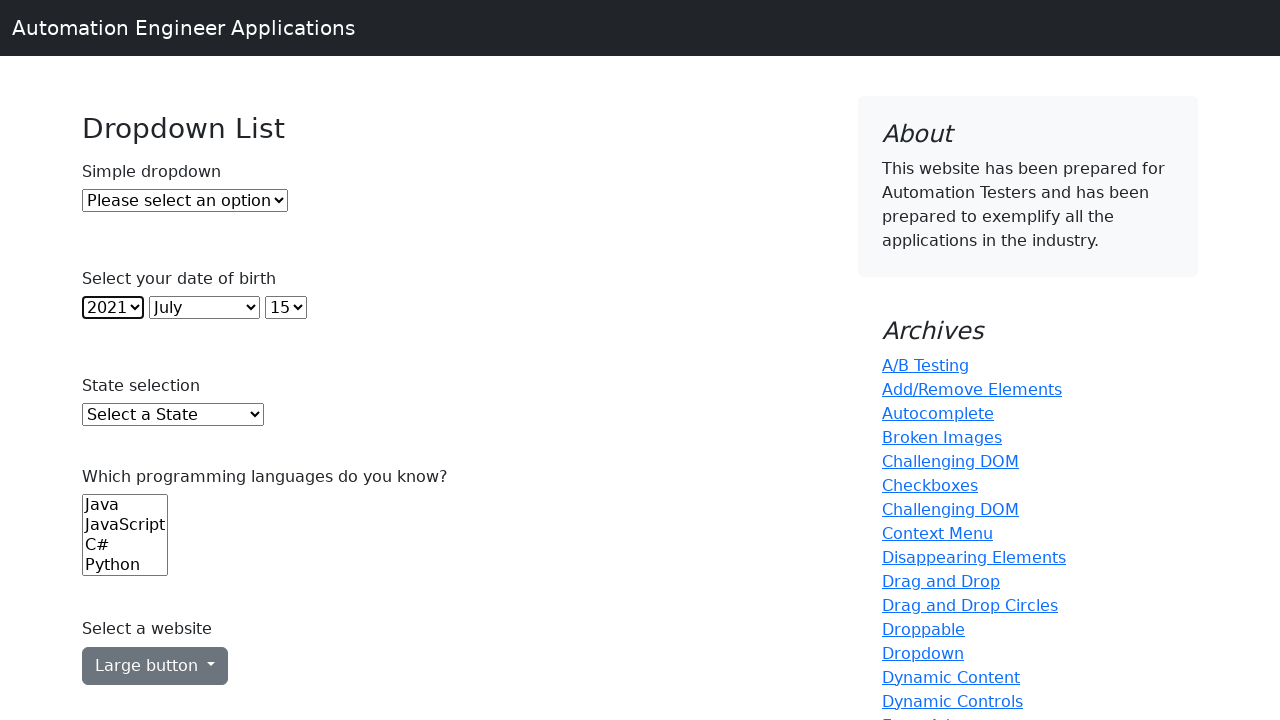